Navigates to the OrangeHRM login page and verifies the page loads by checking the page title.

Starting URL: https://opensource-demo.orangehrmlive.com/web/index.php/auth/login

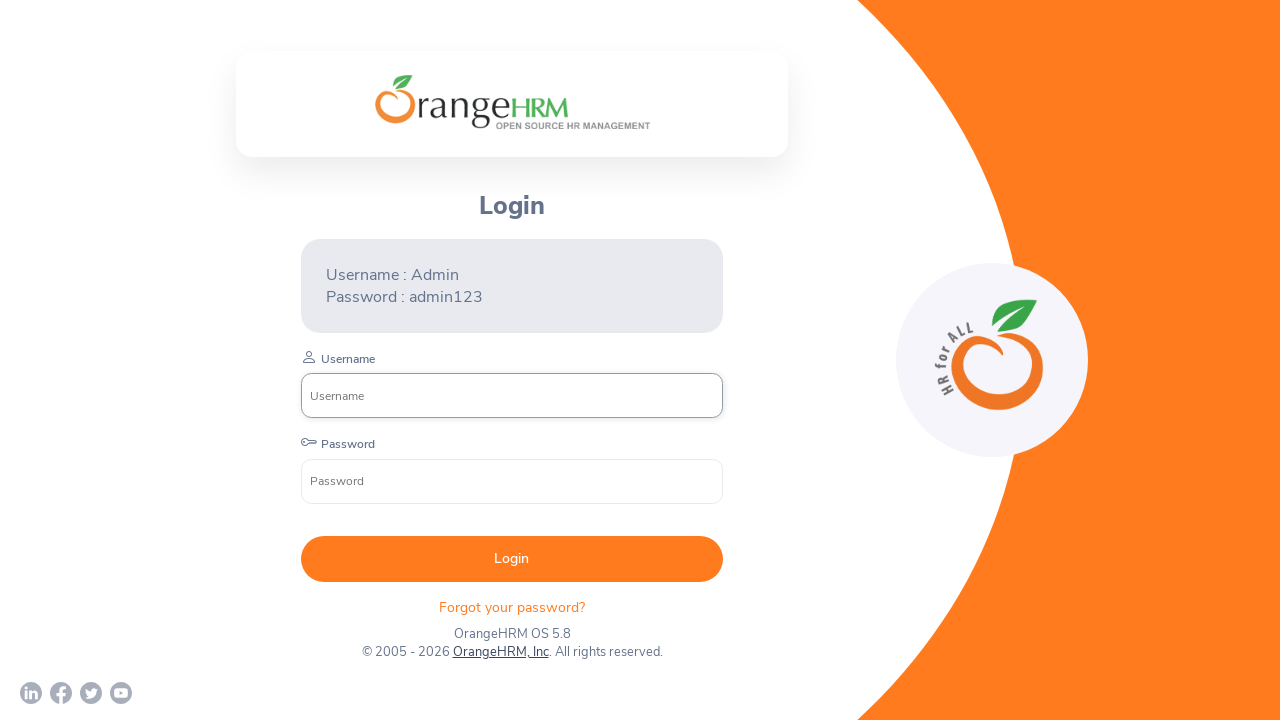

Waited for page DOM content to load
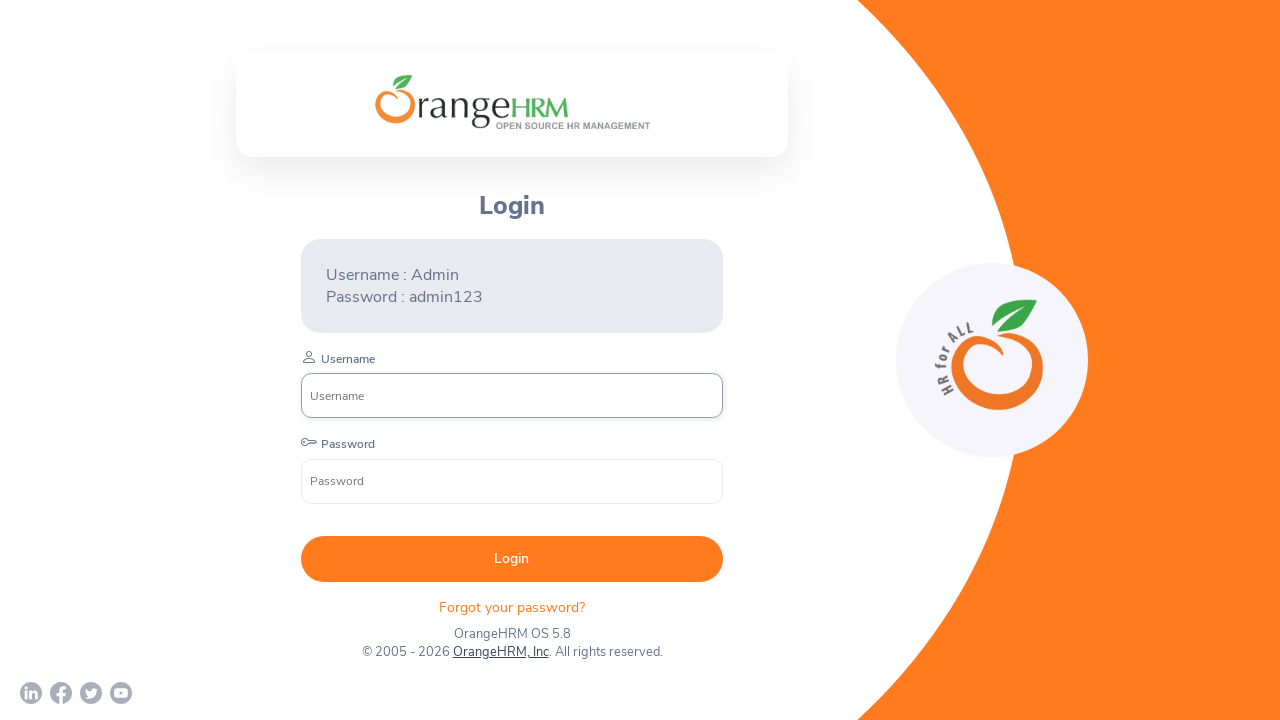

Retrieved page title: OrangeHRM
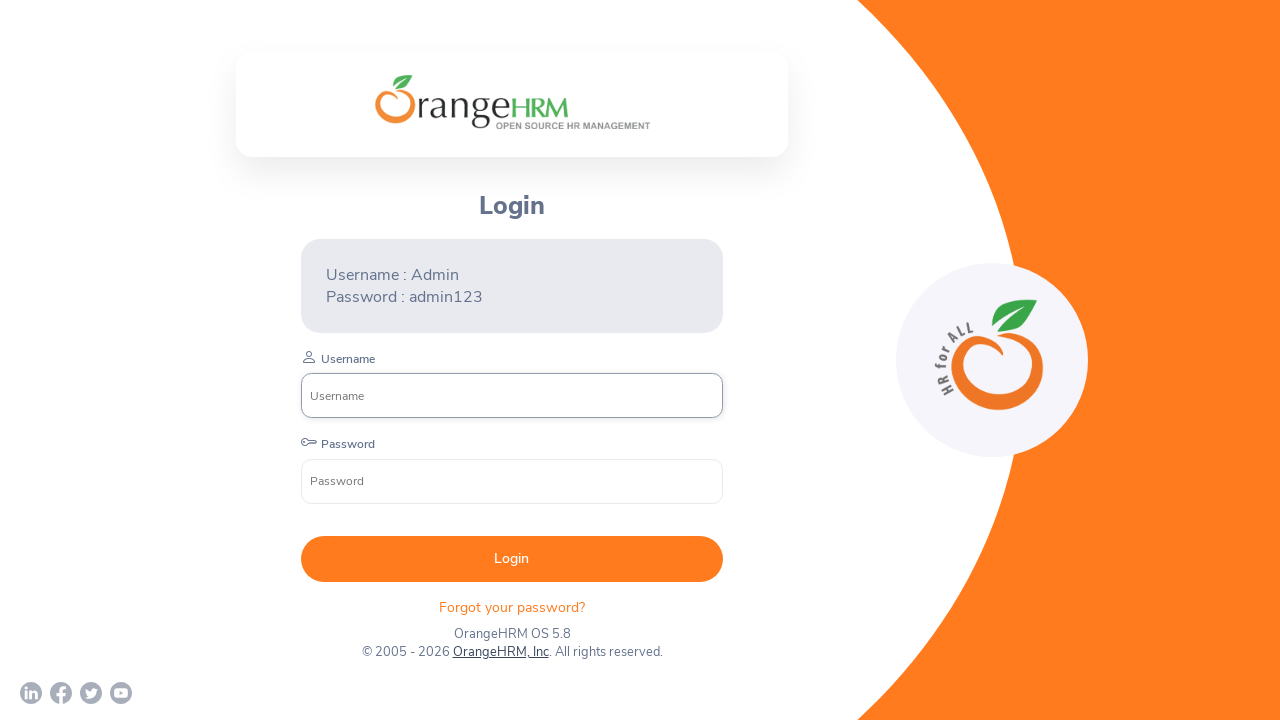

Printed page title to console
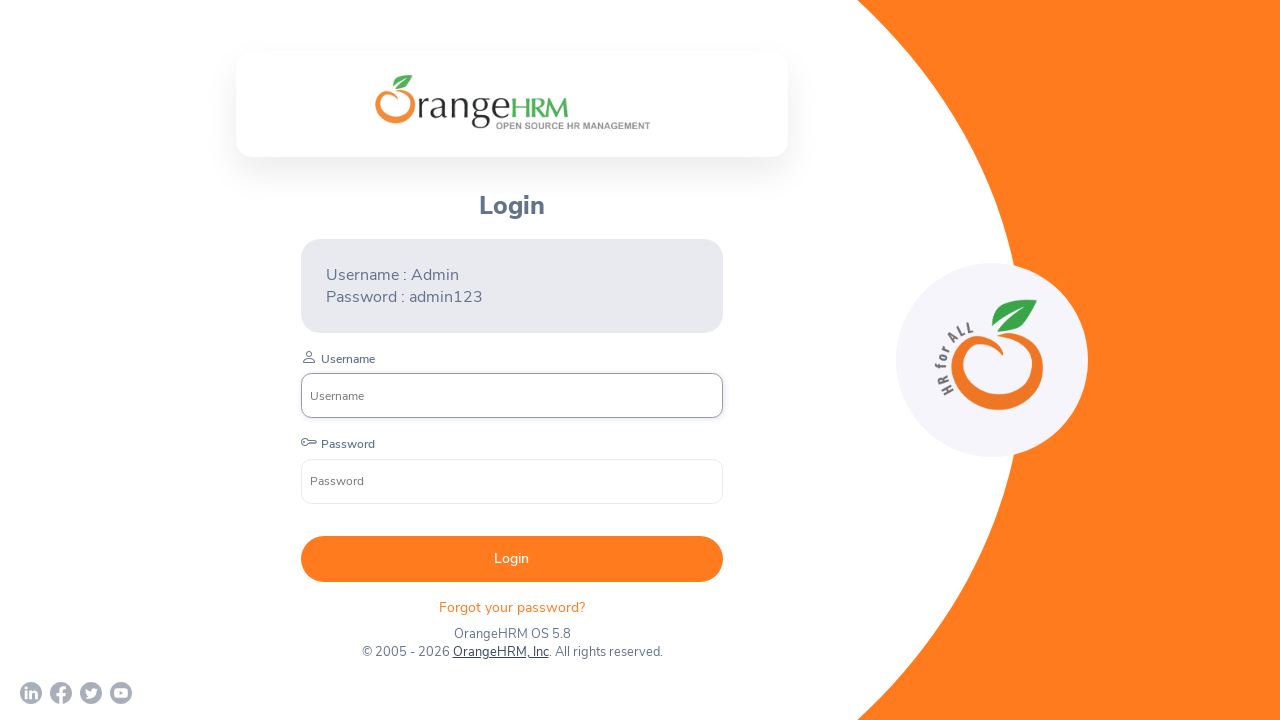

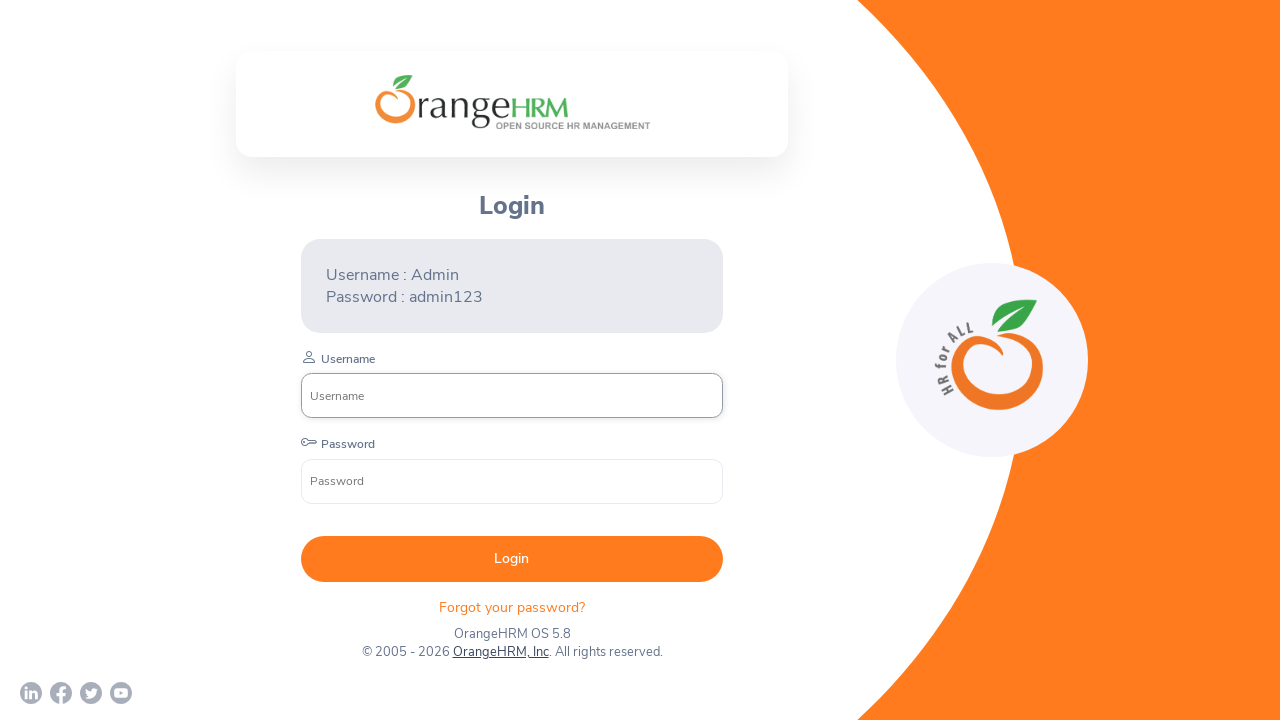